Tests date picker functionality by selecting a specific month, year, and day from the calendar widget

Starting URL: https://demoqa.com/date-picker

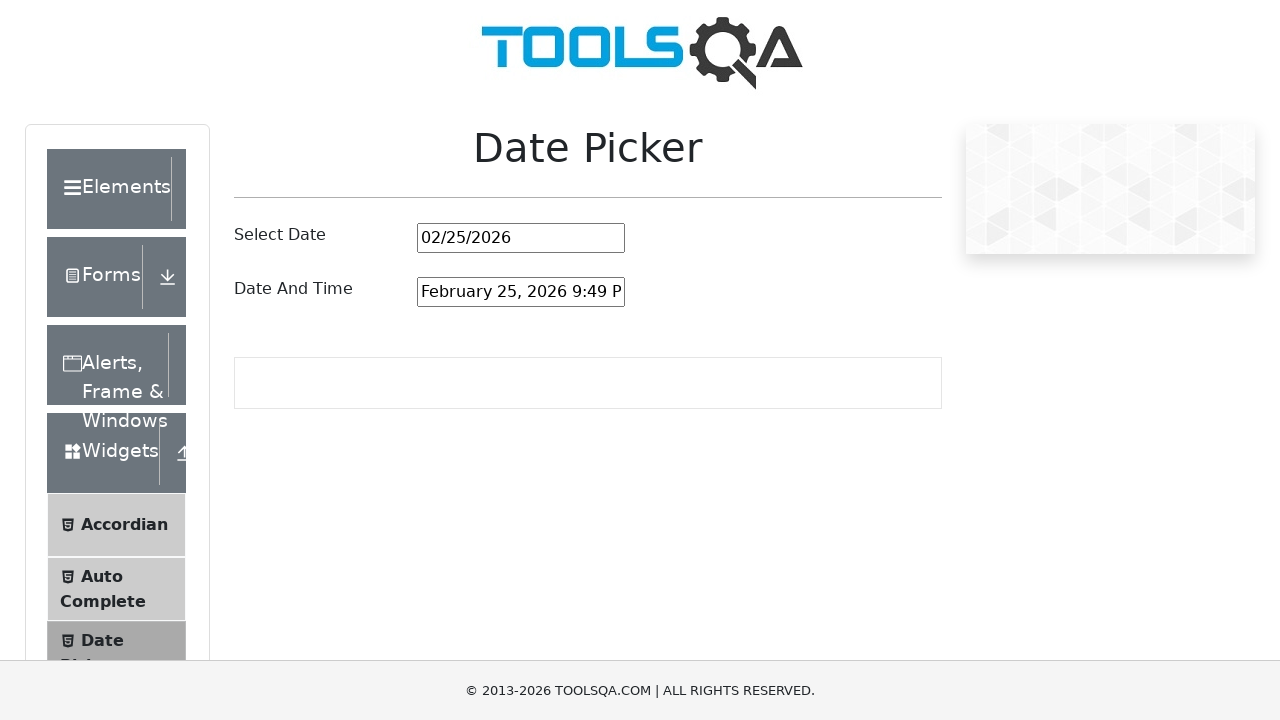

Clicked on date picker input field to open calendar widget at (521, 238) on #datePickerMonthYearInput
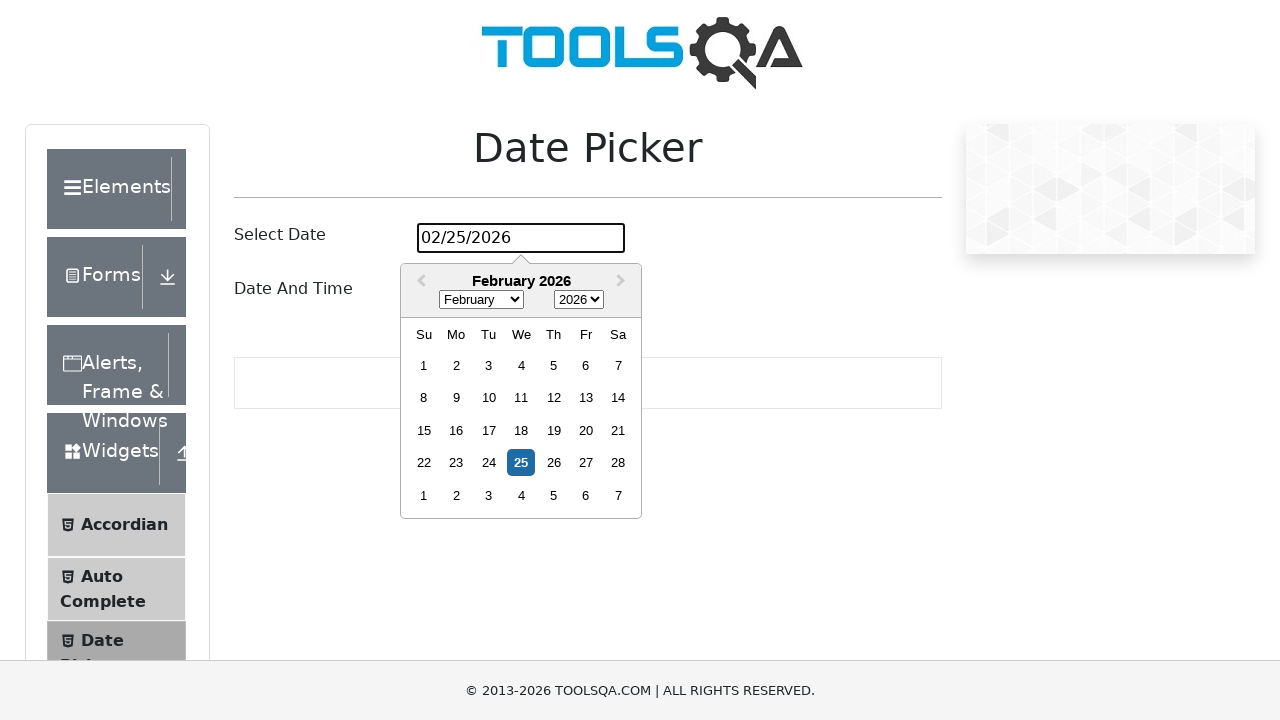

Clicked on month dropdown at (481, 300) on xpath=//*[@id='datePickerMonthYear']//select
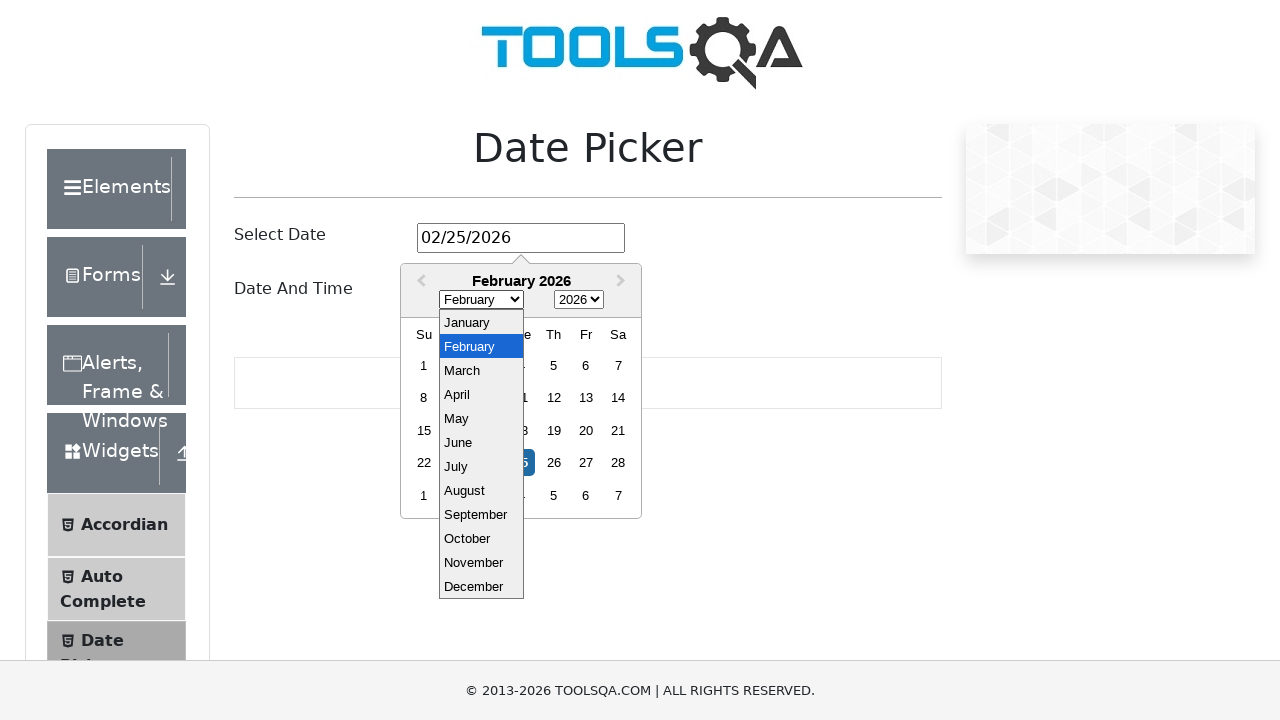

Selected March from month dropdown on .react-datepicker__month-select
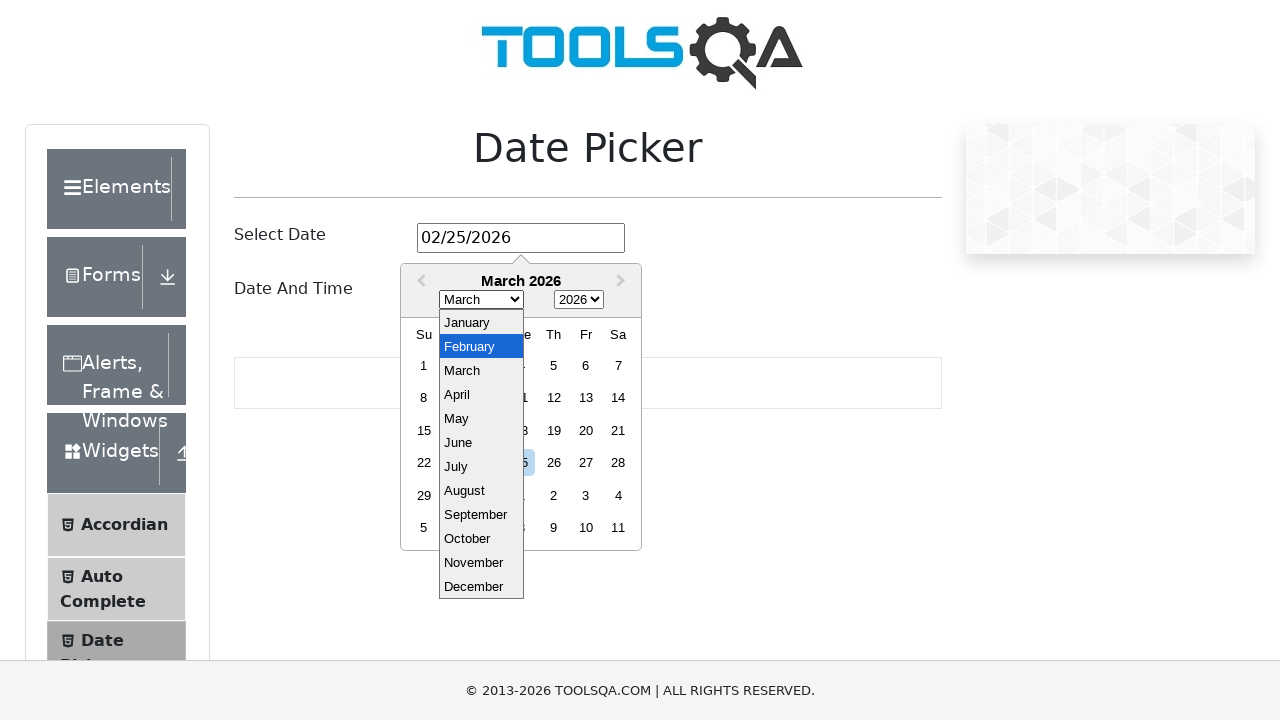

Clicked on year dropdown at (579, 300) on select.react-datepicker__year-select
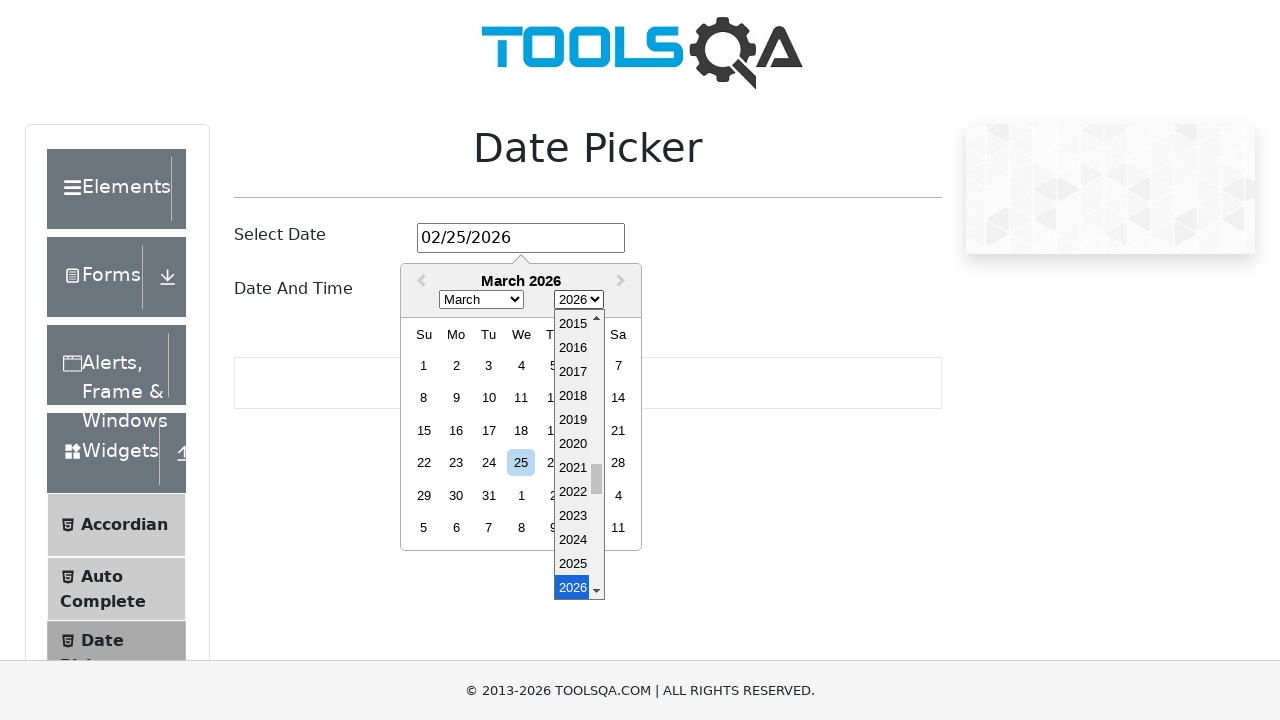

Selected year 1991 from year dropdown on .react-datepicker__year-select
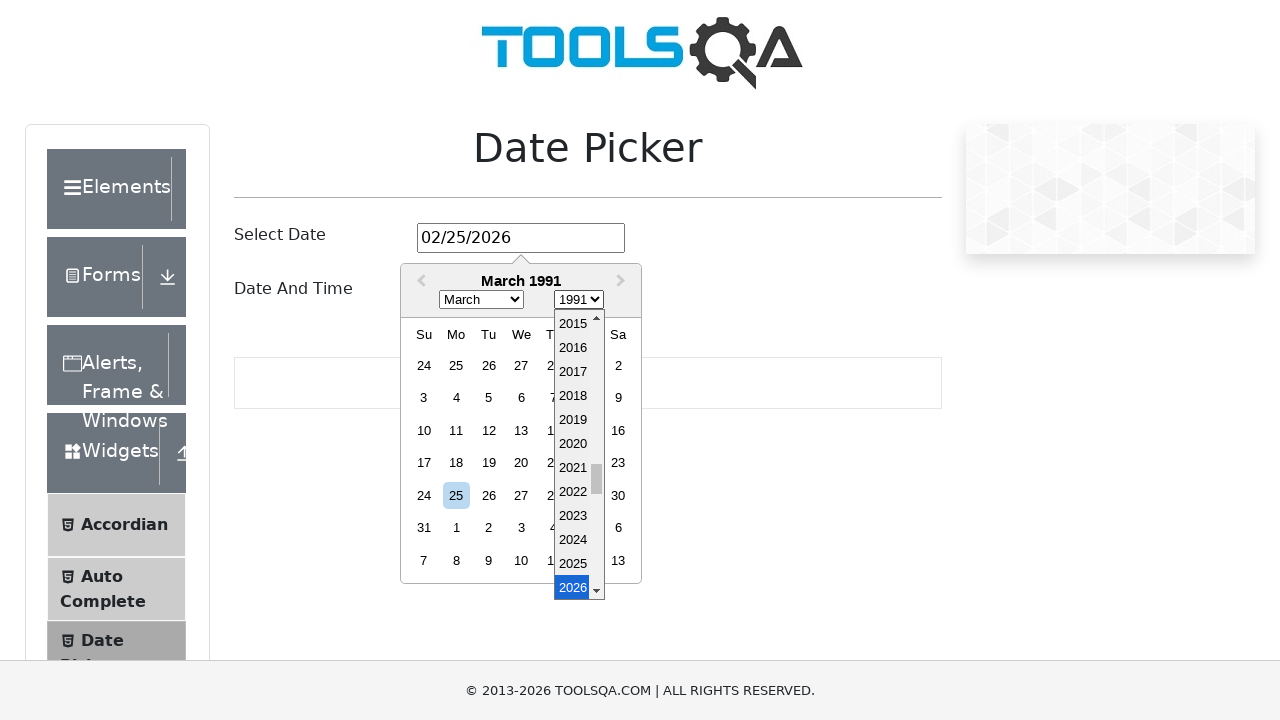

Waited for calendar days to become visible
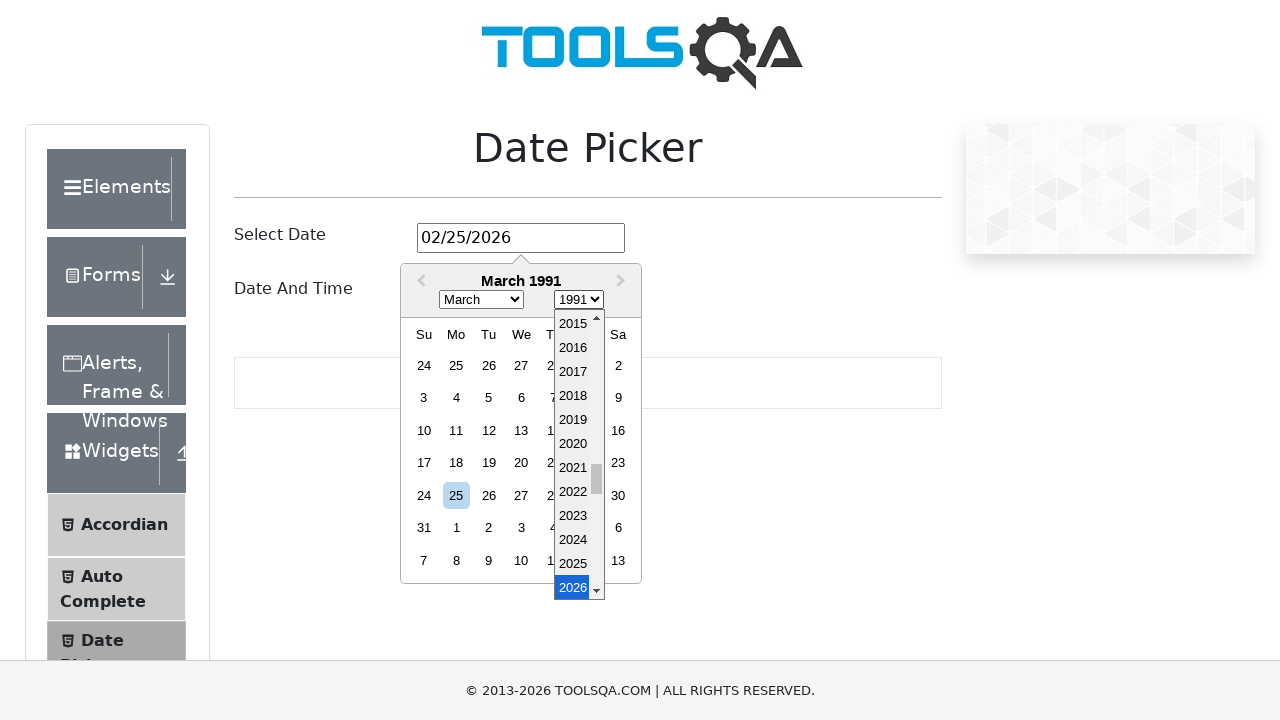

Clicked on day 17 in the calendar at (424, 463) on div.react-datepicker__day:not(.react-datepicker__day--outside-month) >> nth=16
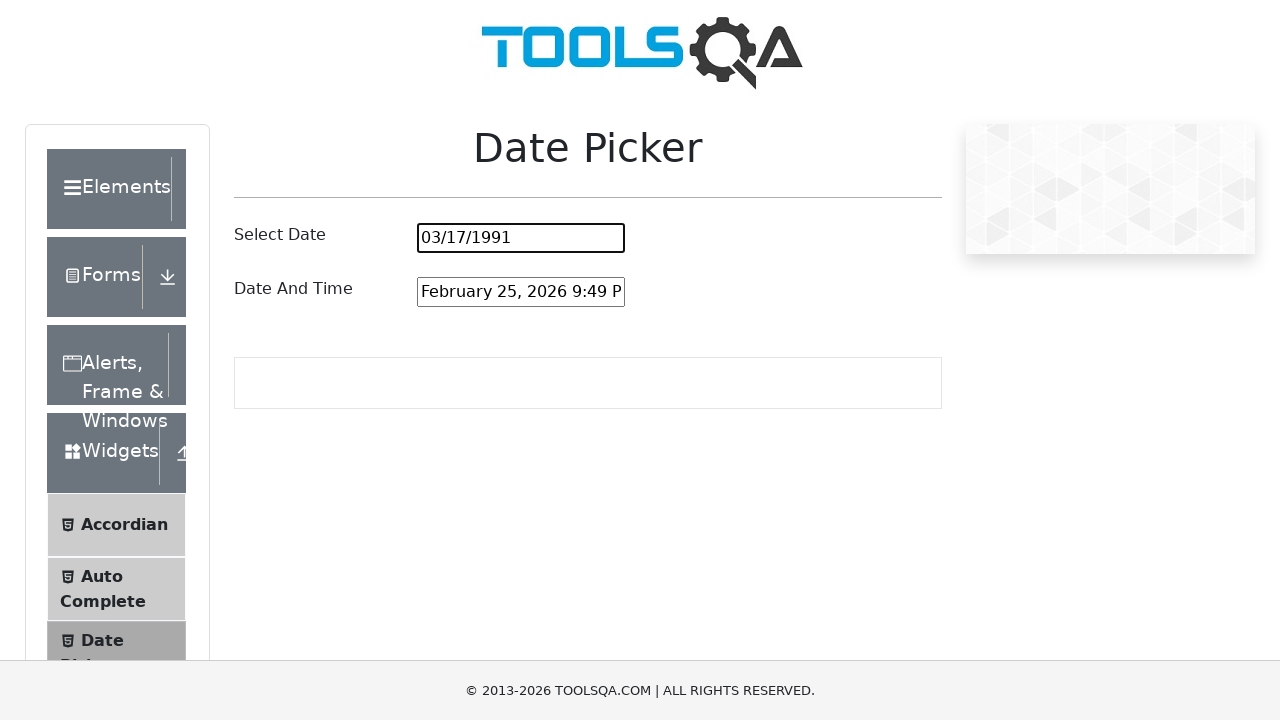

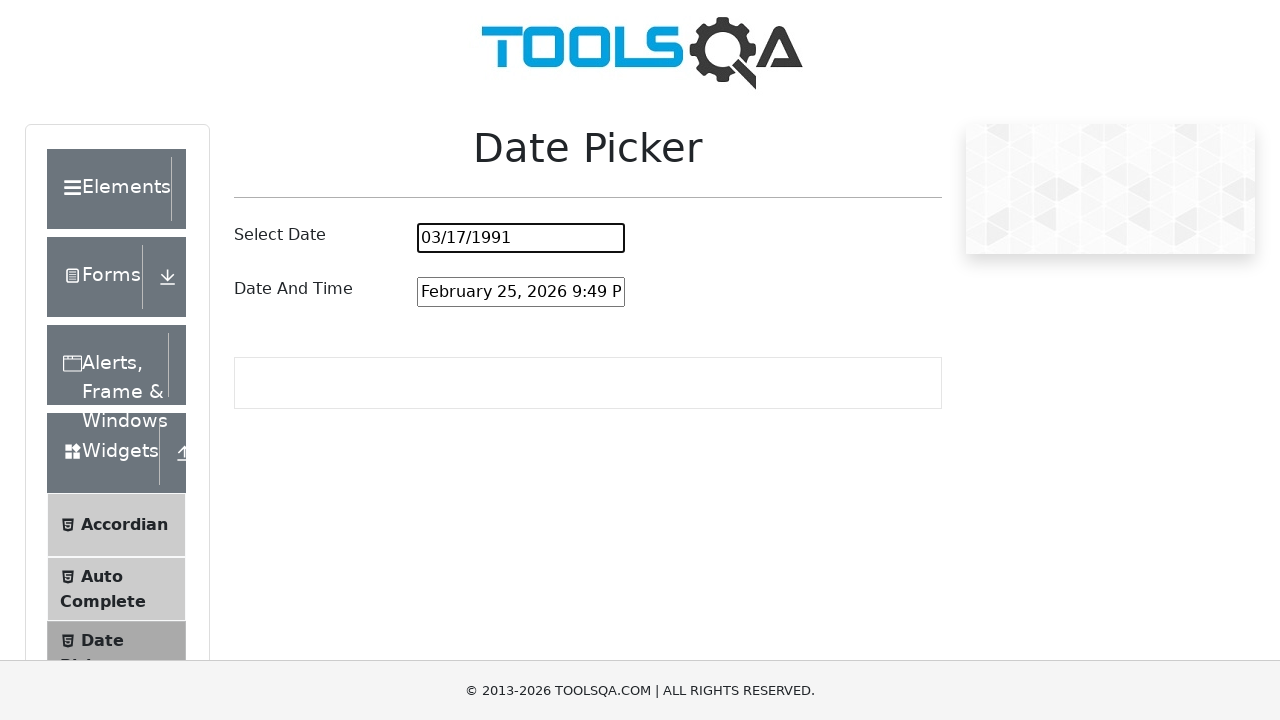